Tests drag and drop functionality by dragging an element from one container to another

Starting URL: https://grotechminds.com/drag-and-drop/

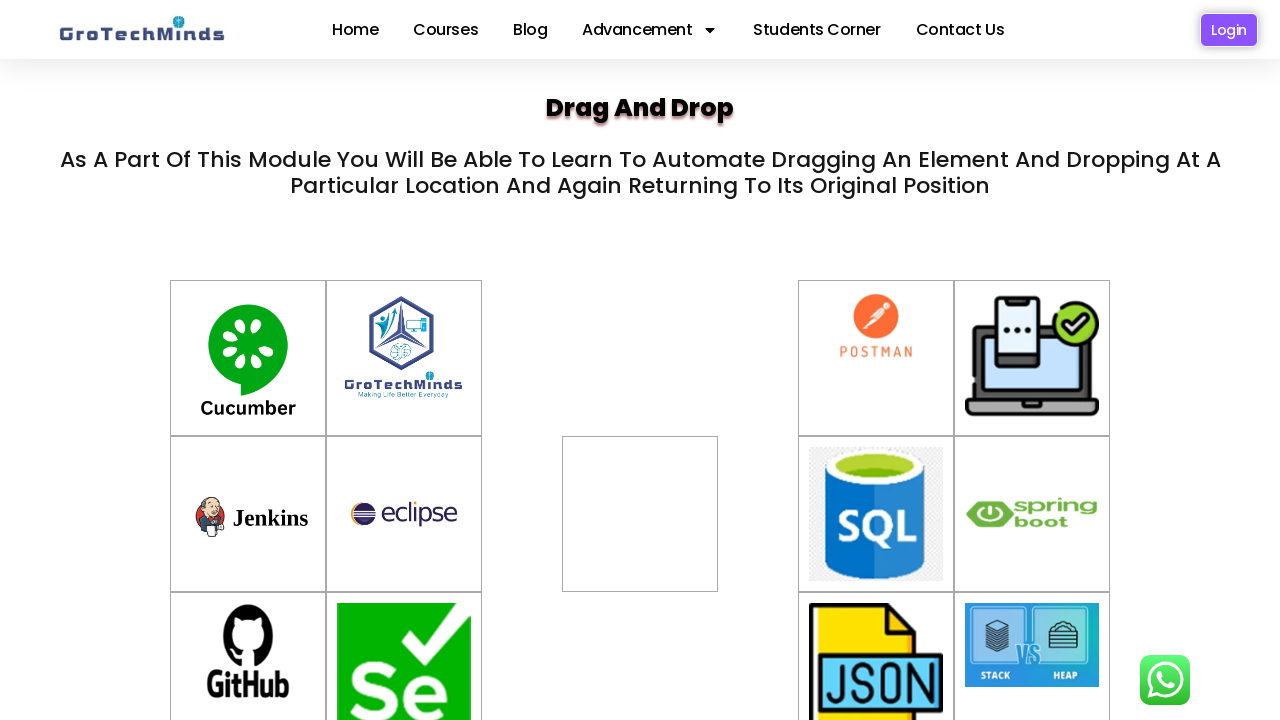

Located source element with ID 'container-5' for dragging
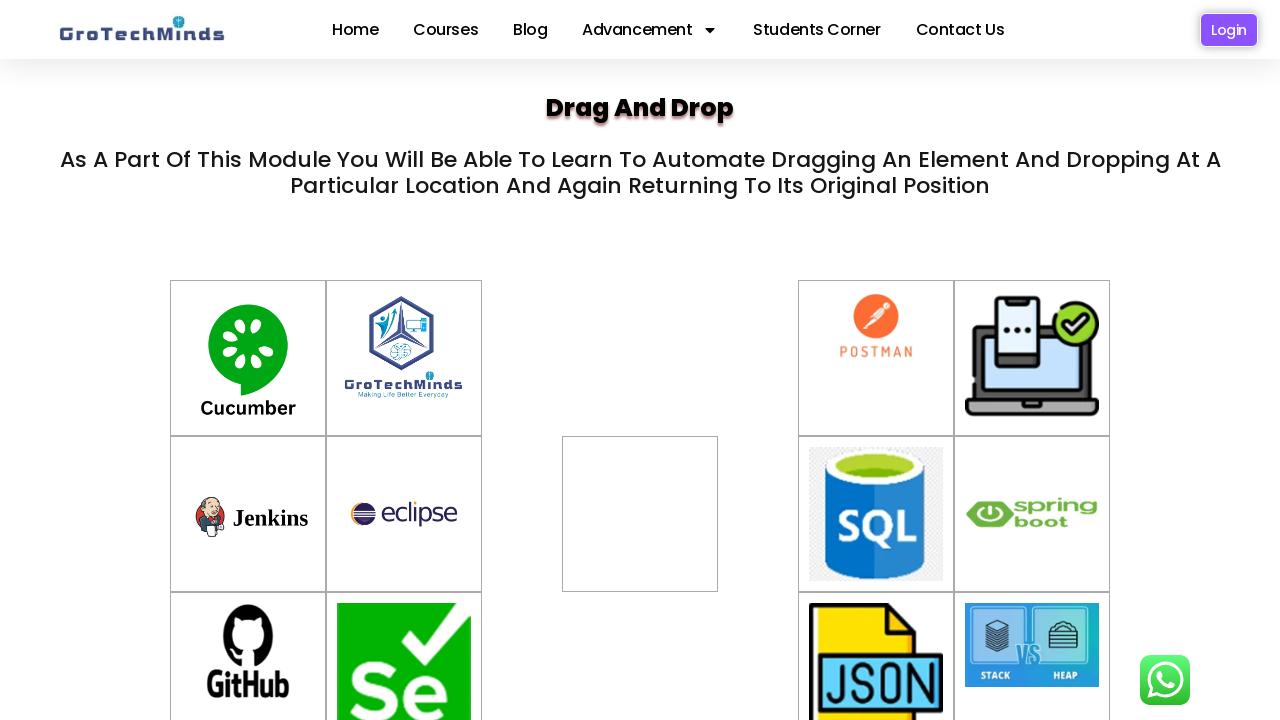

Located target element with ID 'div2' for dropping
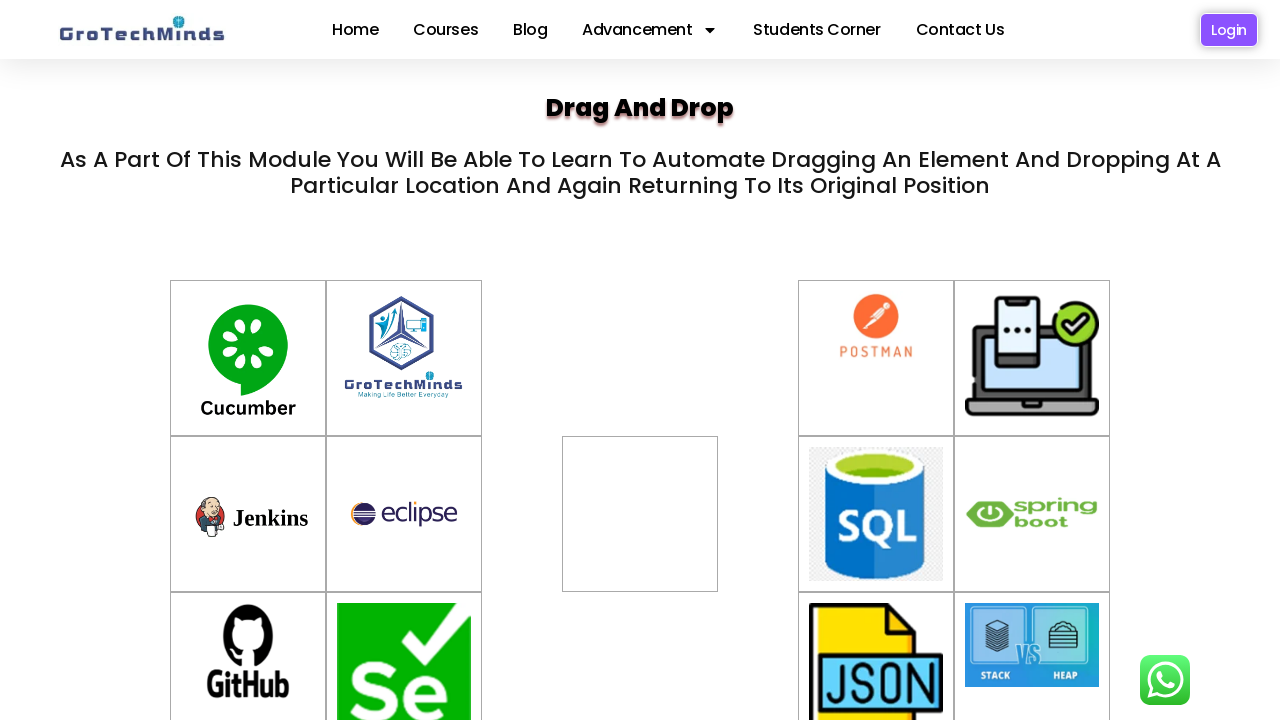

Dragged element from source container to target container at (640, 487)
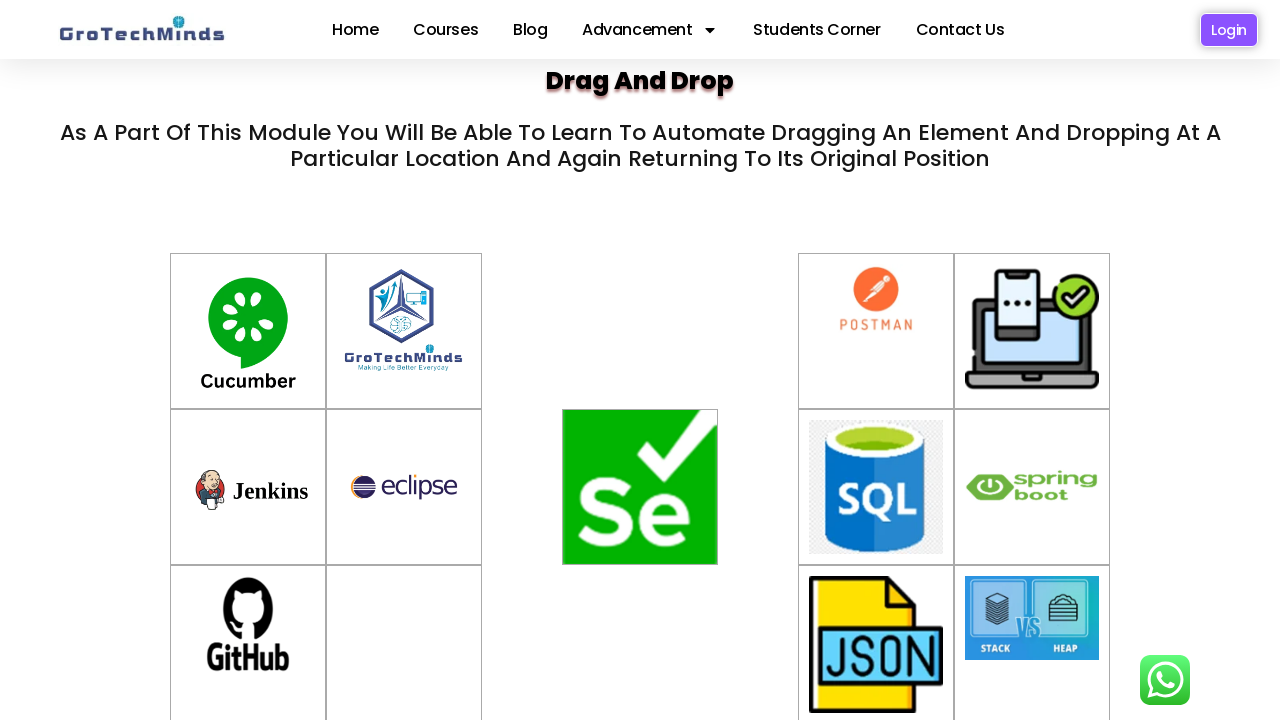

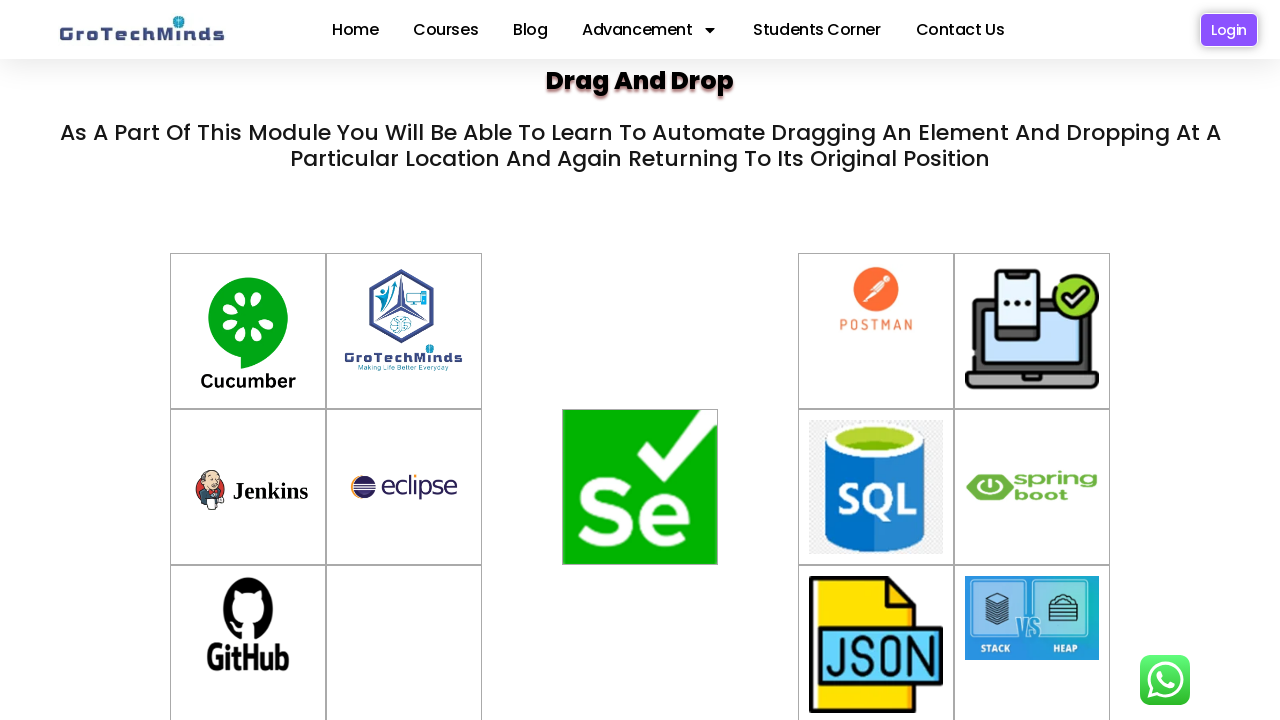